Tests file upload functionality by uploading a file and submitting the form

Starting URL: https://practice.expandtesting.com/upload

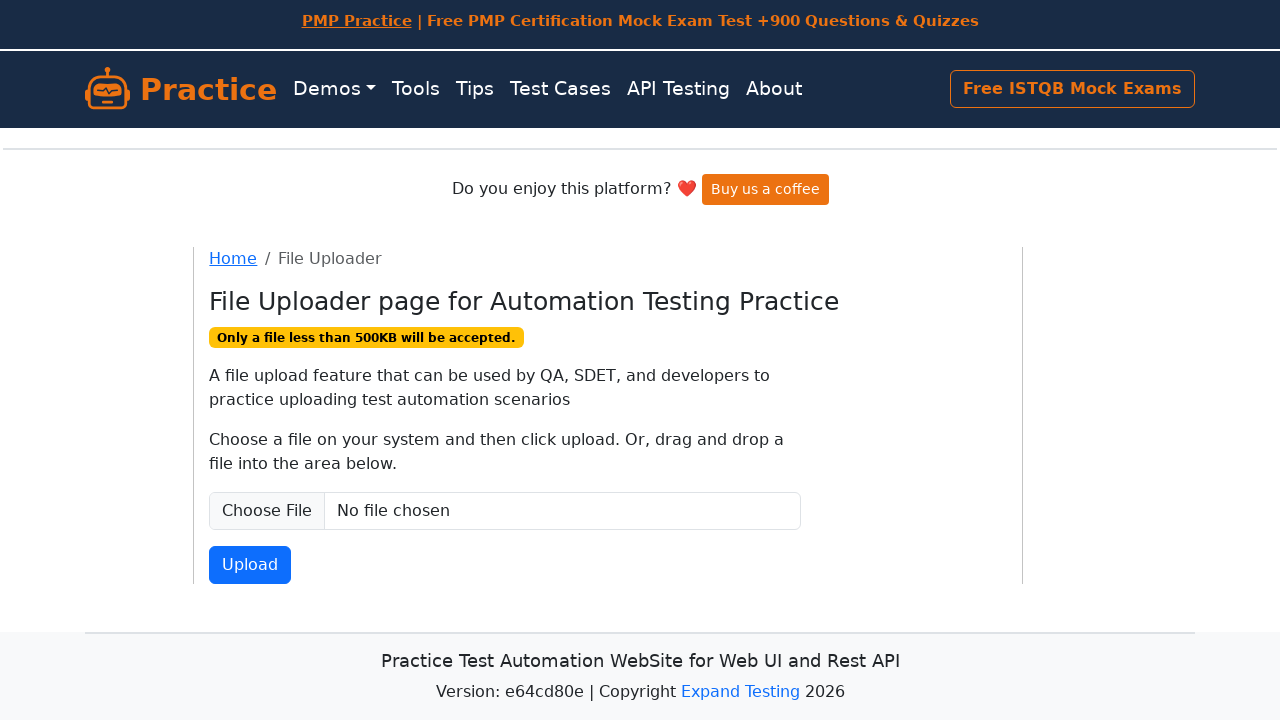

Set input file to temporary test file
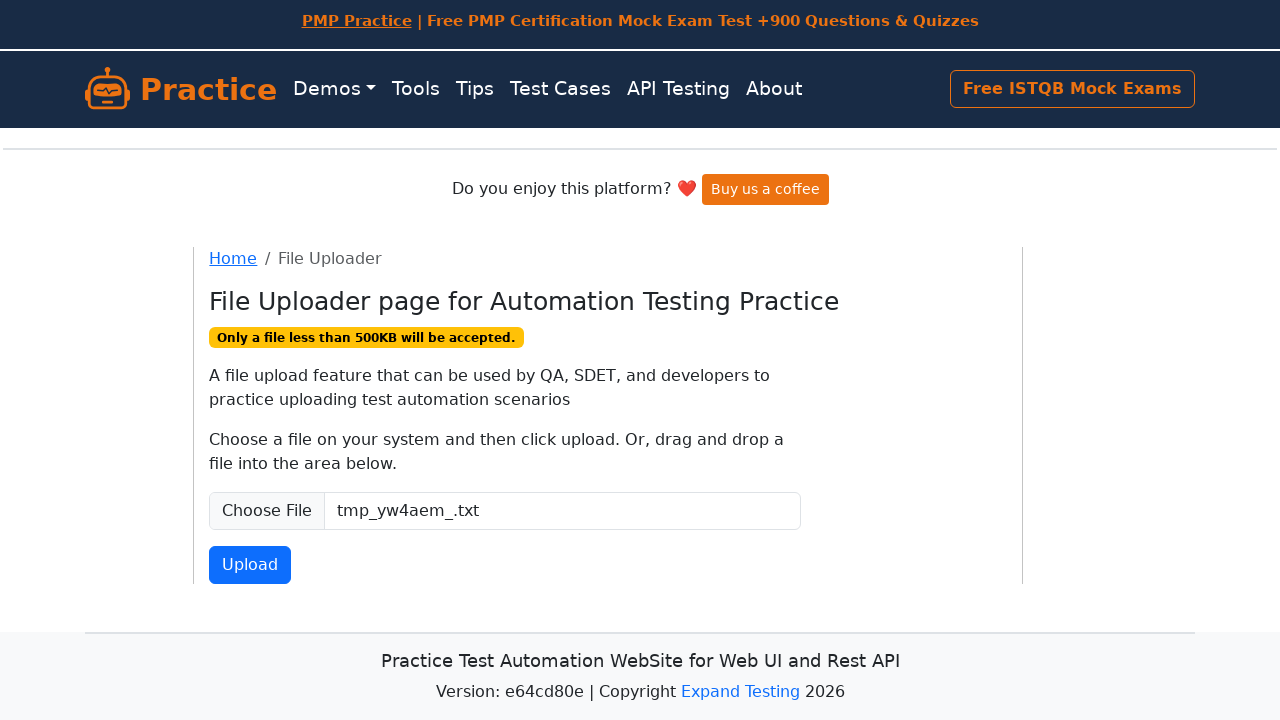

Clicked file submit button to upload at (250, 565) on #fileSubmit
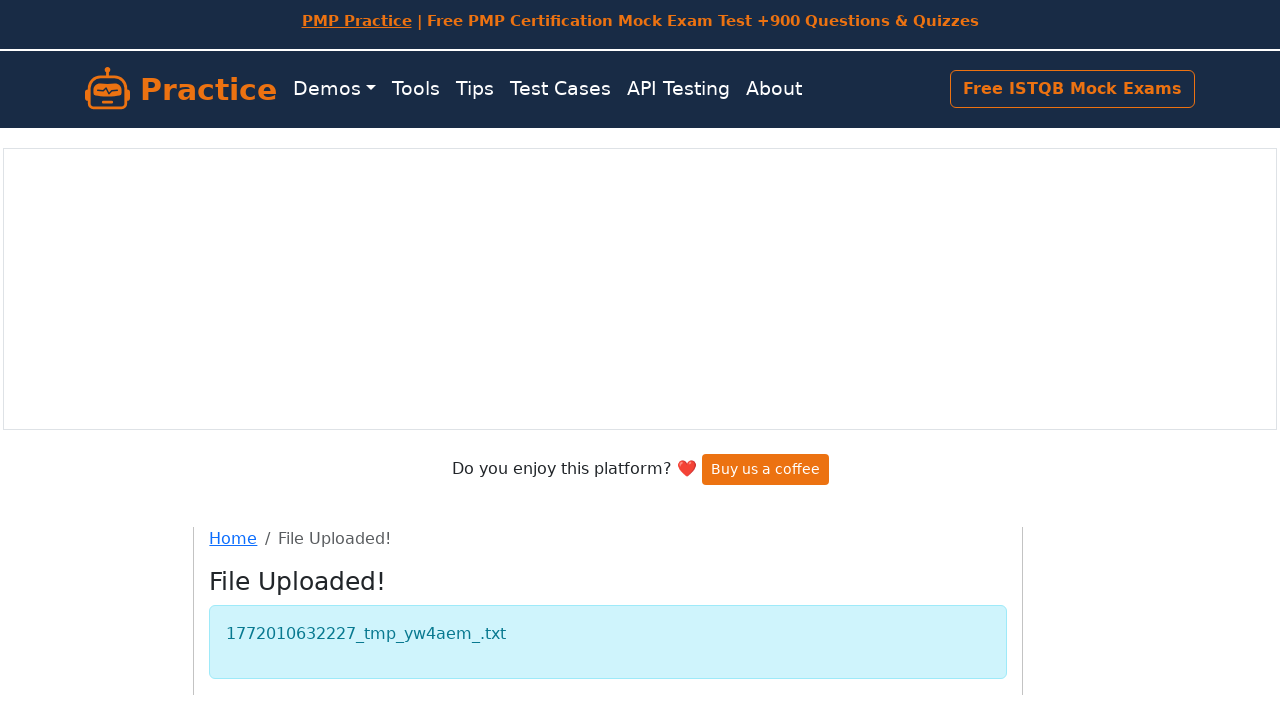

Waited for file upload to complete
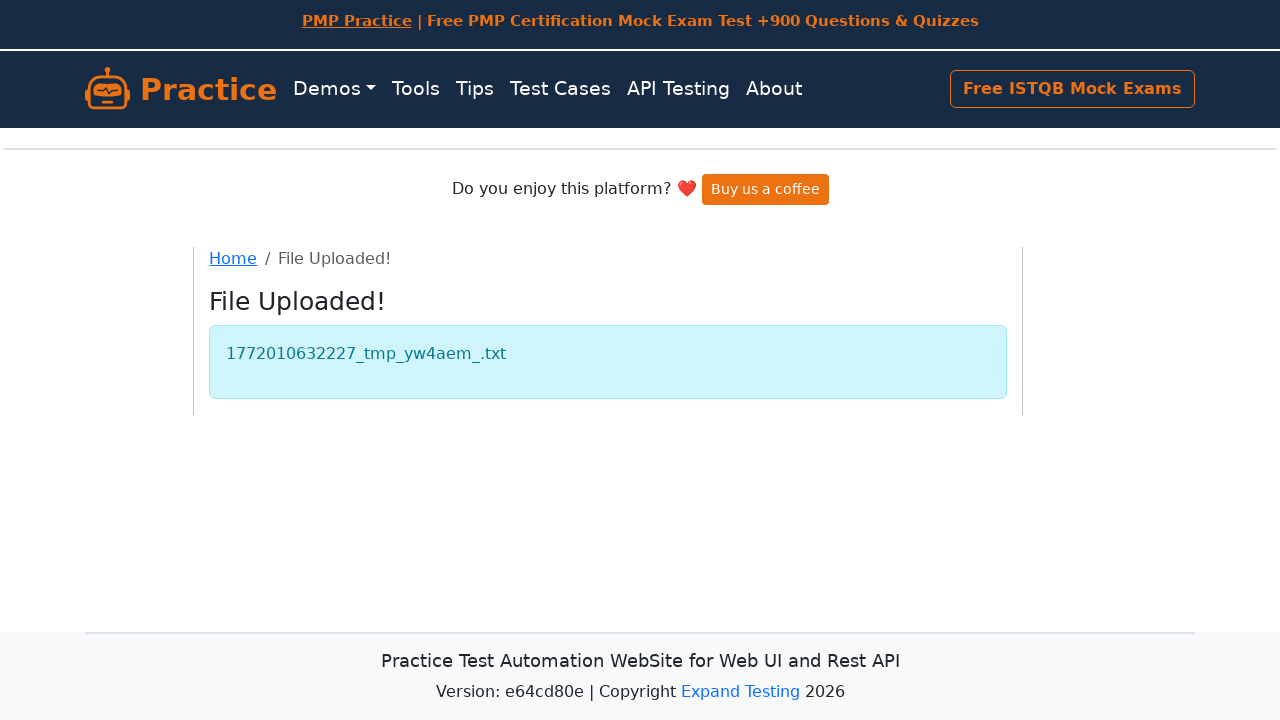

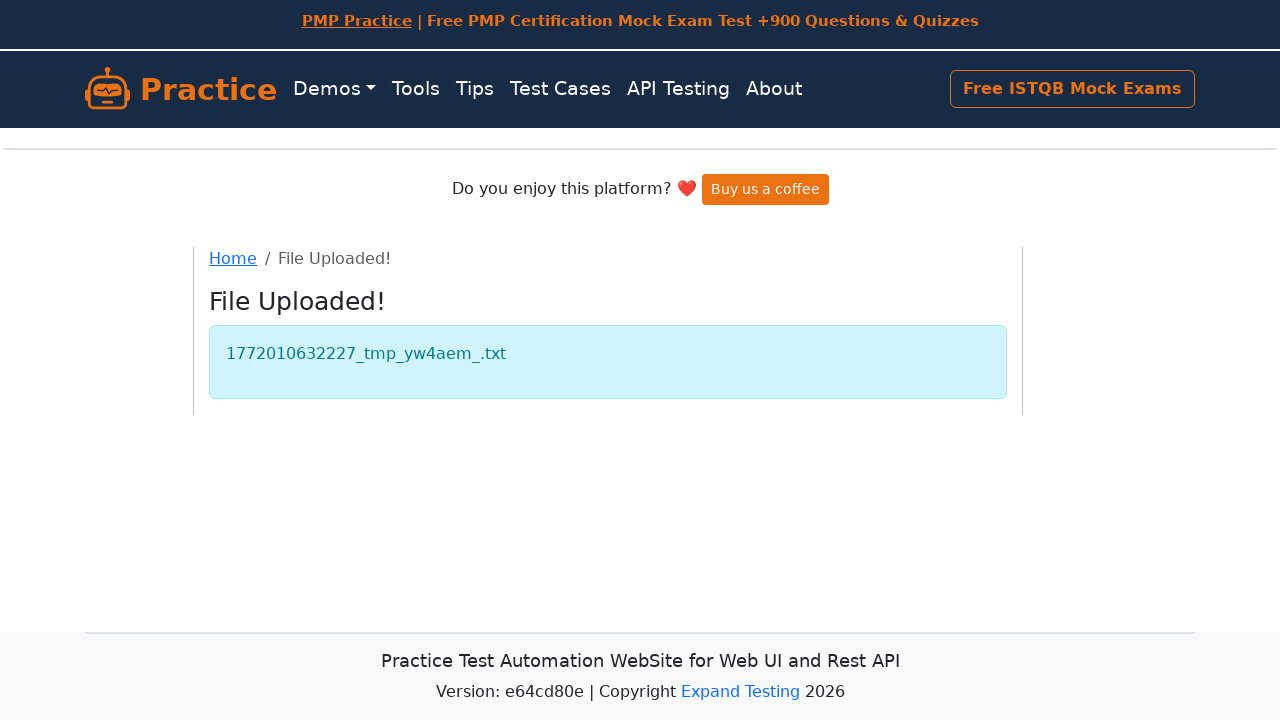